Tests the super calculator by multiplying 2 and 3 and verifying the result equals 6

Starting URL: http://juliemr.github.io/protractor-demo/

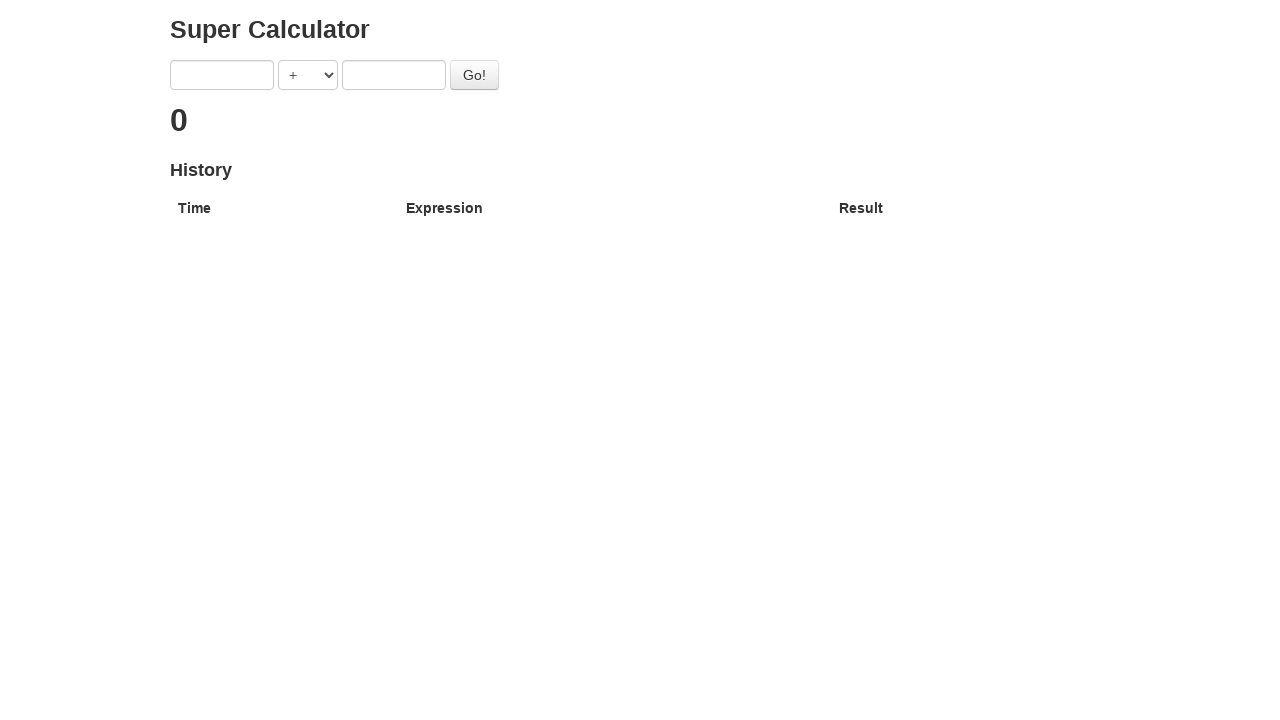

Filled first operand with '2' on input[ng-model='first']
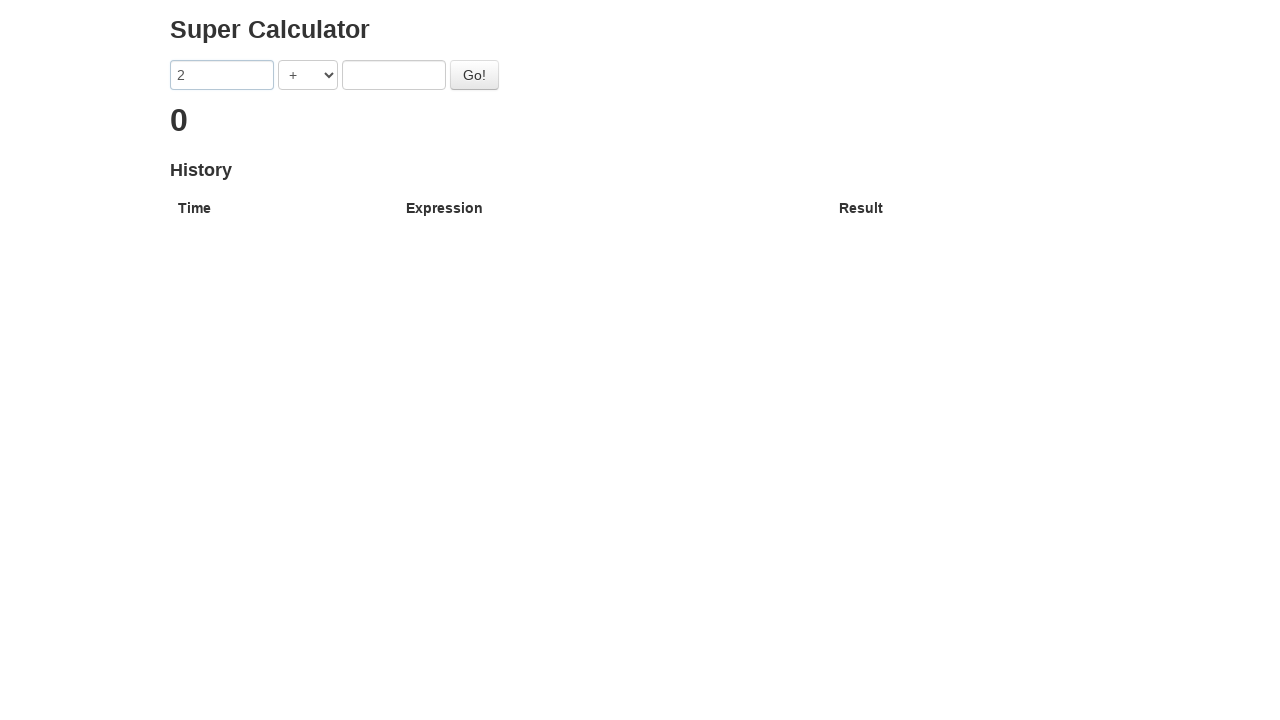

Filled second operand with '3' on input[ng-model='second']
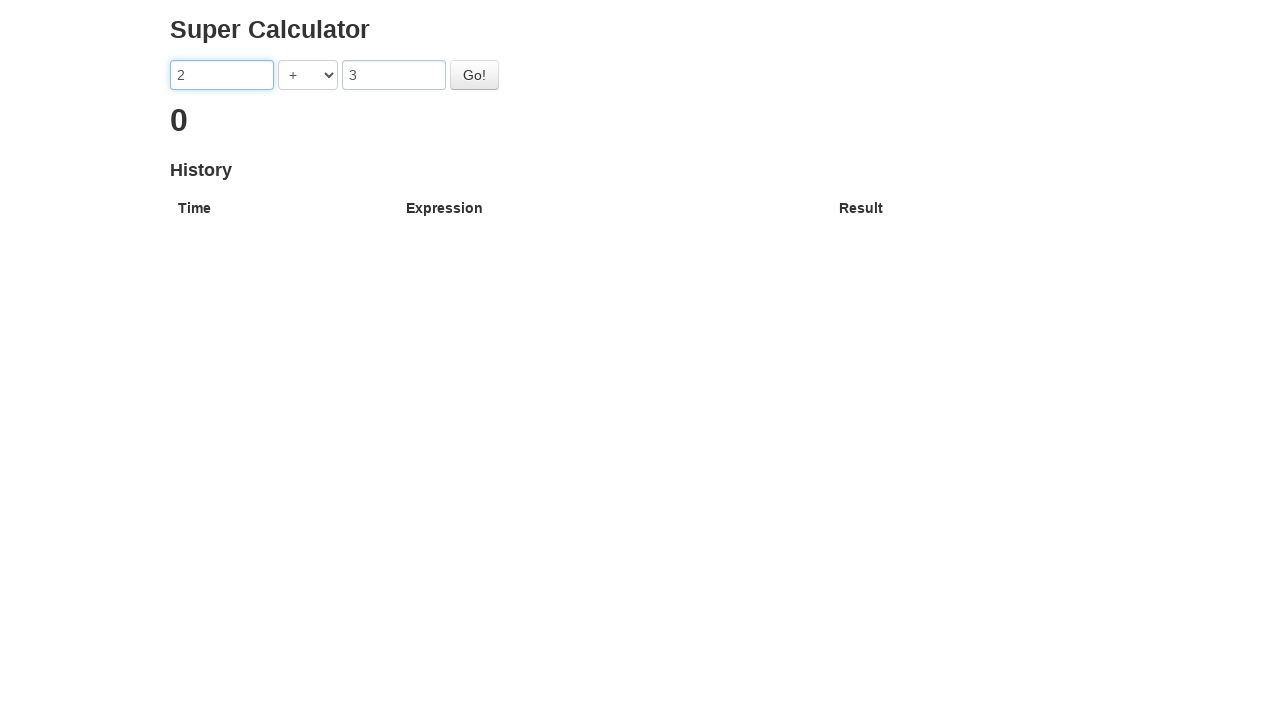

Selected multiplication operator on select[ng-model='operator']
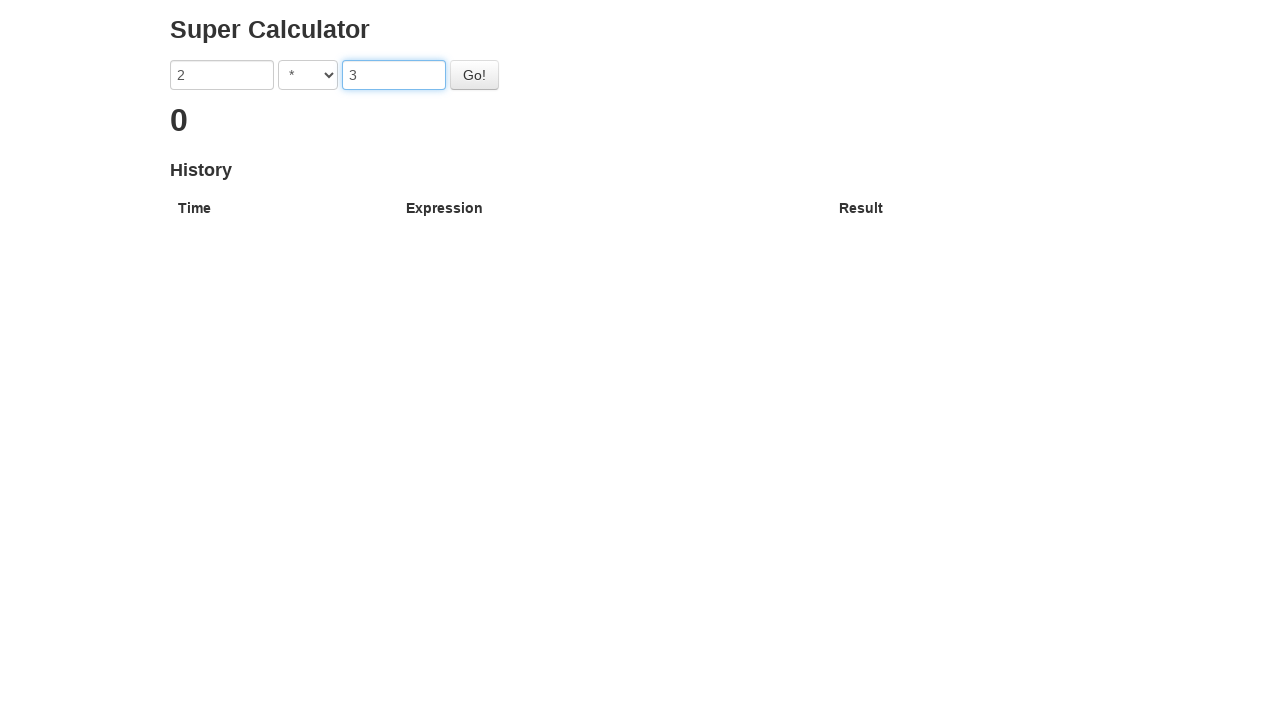

Clicked Go button to calculate 2 * 3 at (474, 75) on #gobutton
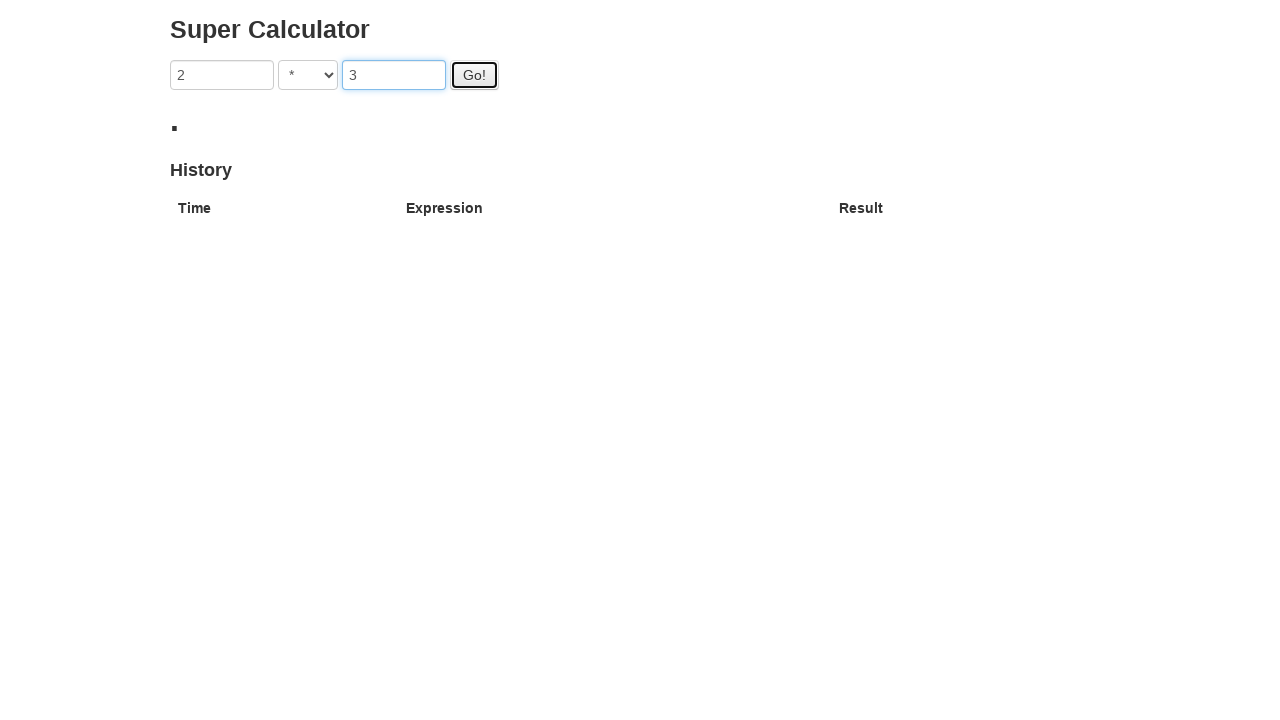

Result element loaded, calculation complete
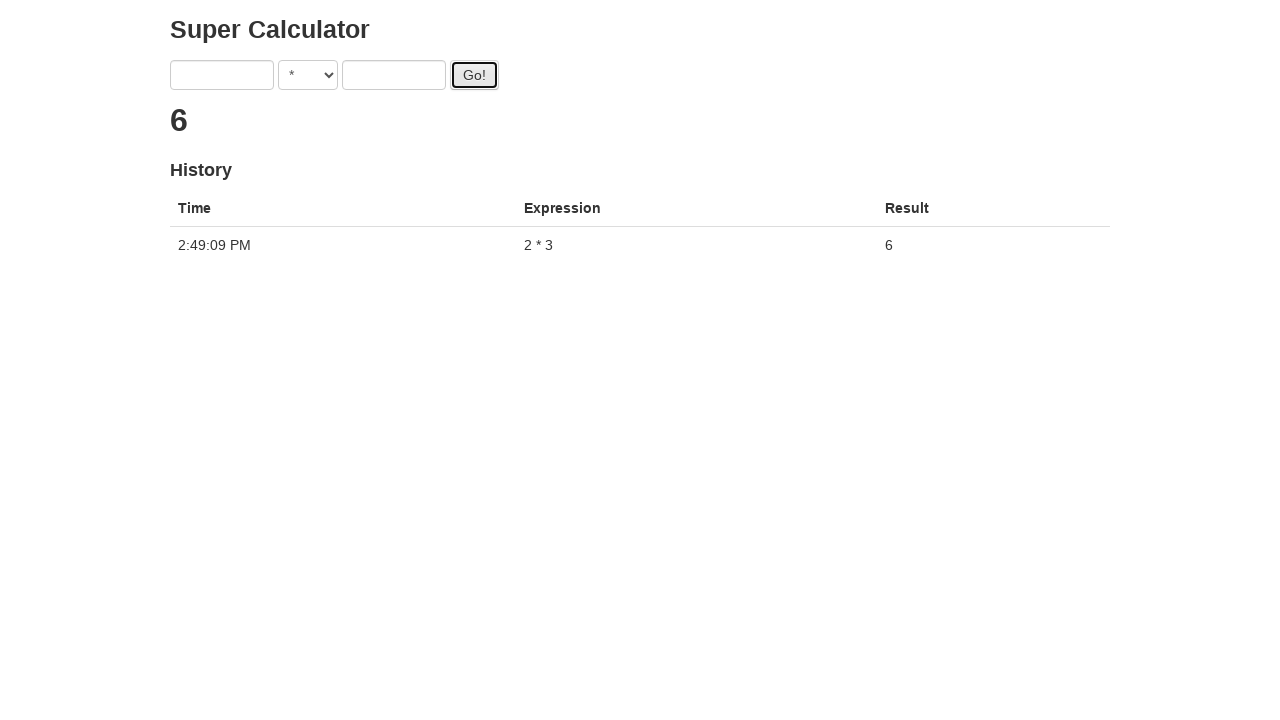

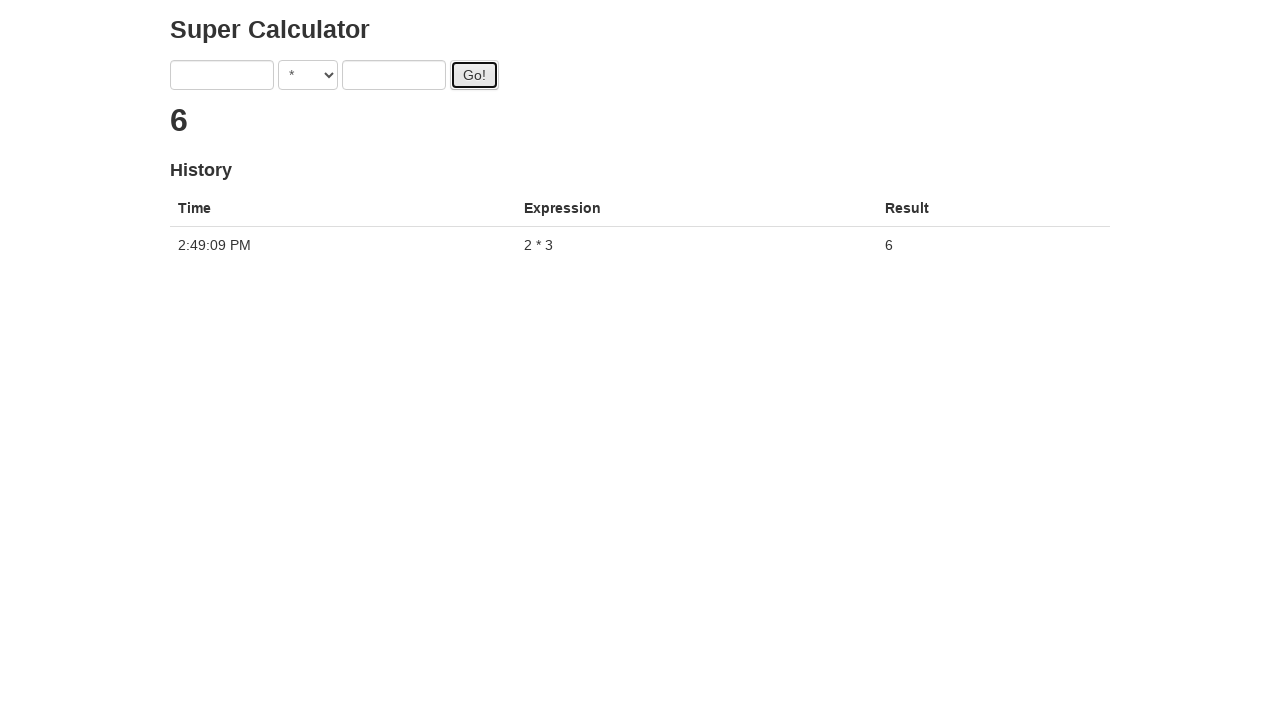